Tests triangle type identifier with degenerate triangle values where sum of two sides equals third side

Starting URL: http://www.vanilton.net/triangulo/

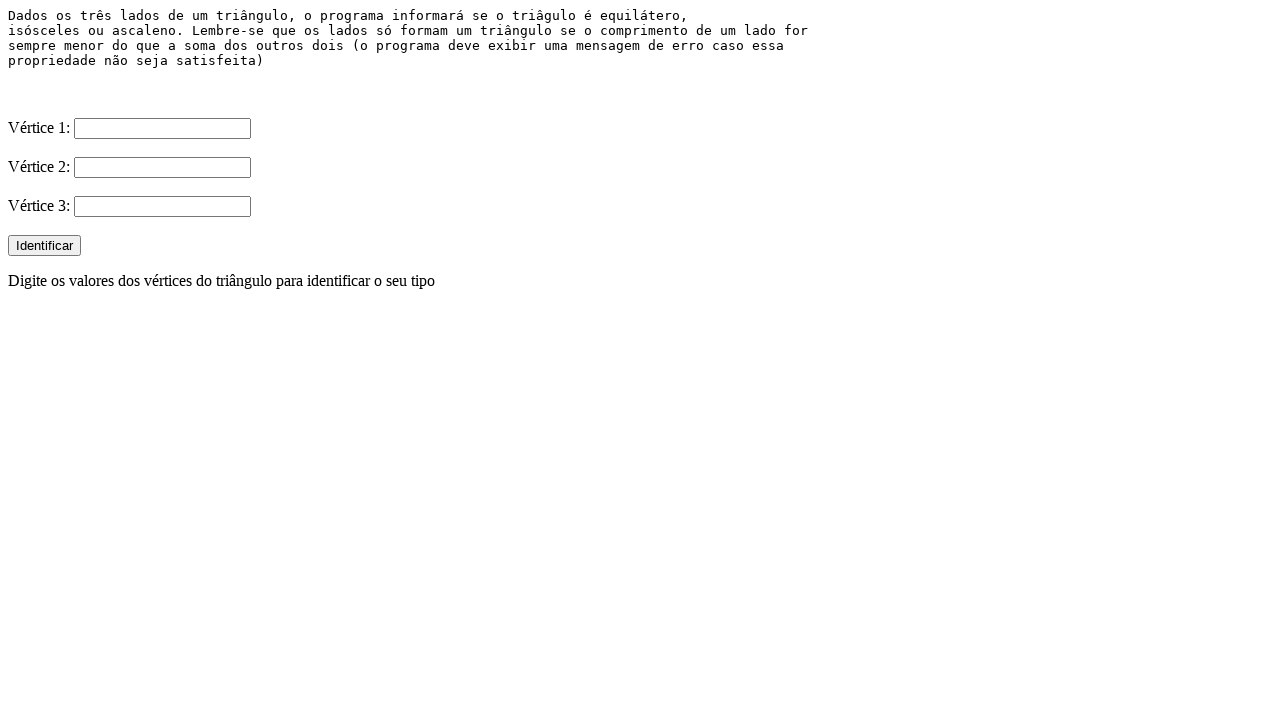

Cleared first vertex field (V1) on input[name='V1']
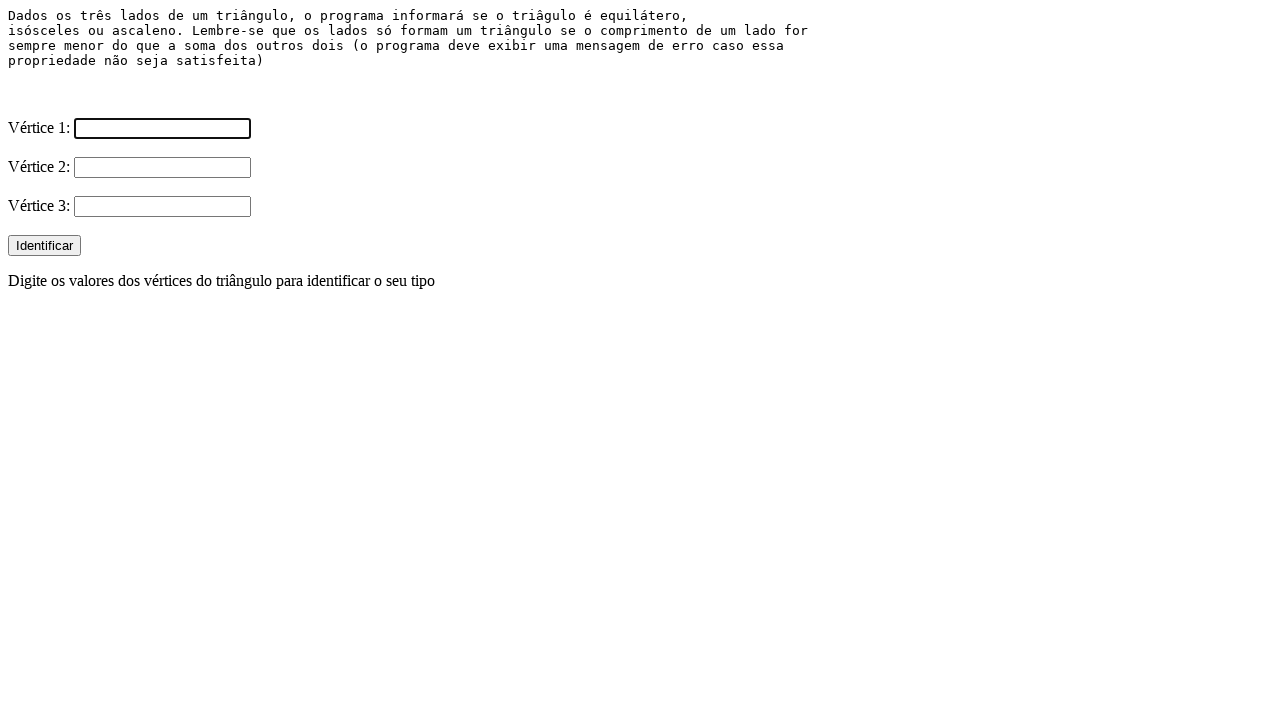

Filled first vertex field with value 5 on input[name='V1']
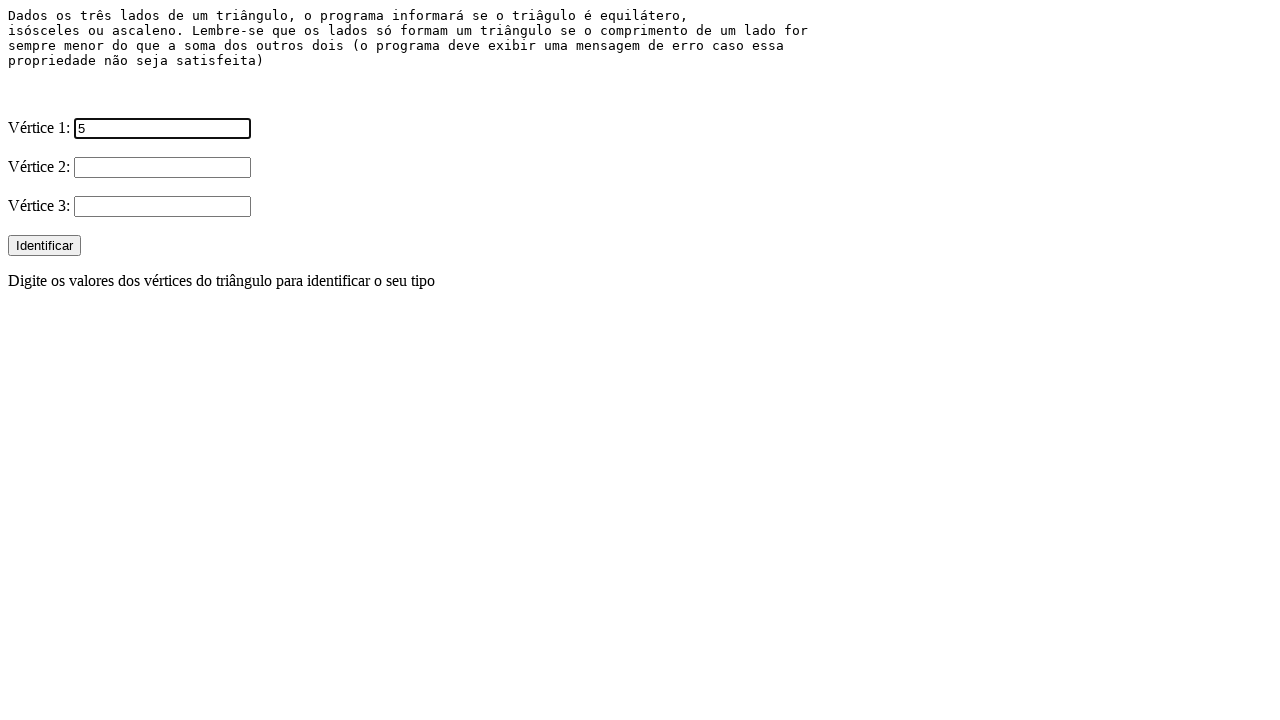

Cleared second vertex field (V2) on input[name='V2']
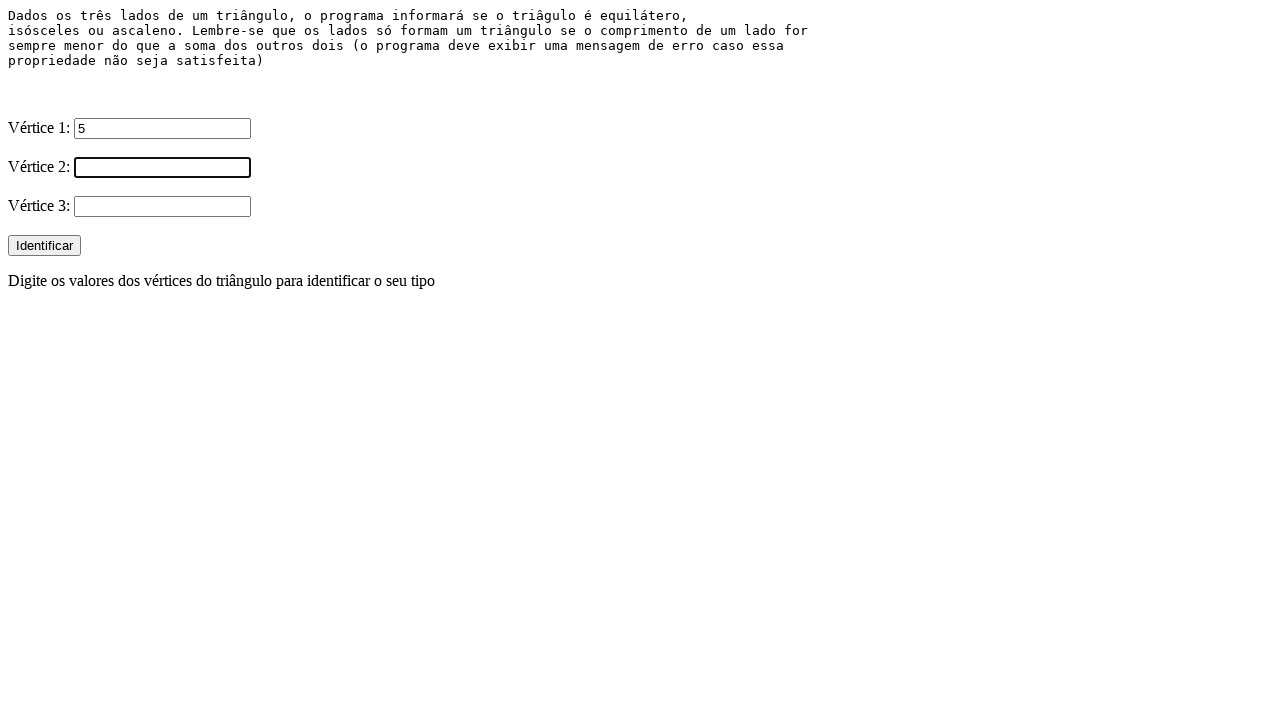

Filled second vertex field with value 5 on input[name='V2']
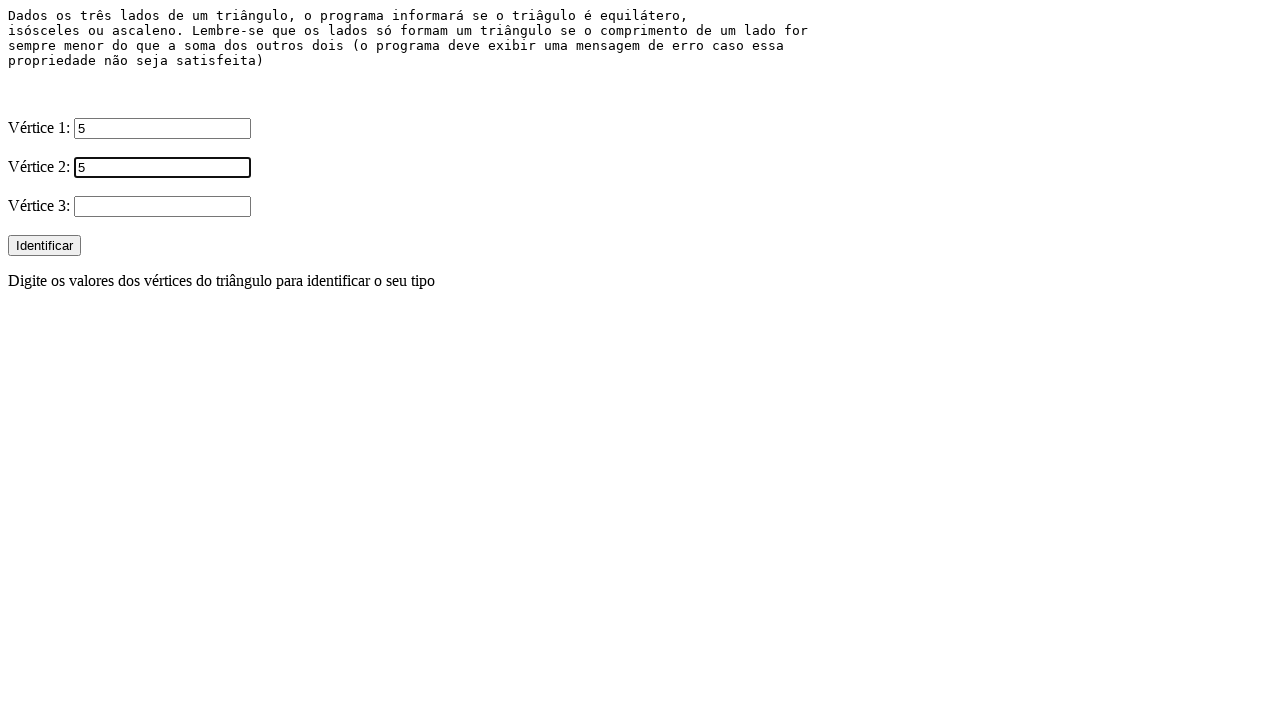

Cleared third vertex field (V3) on input[name='V3']
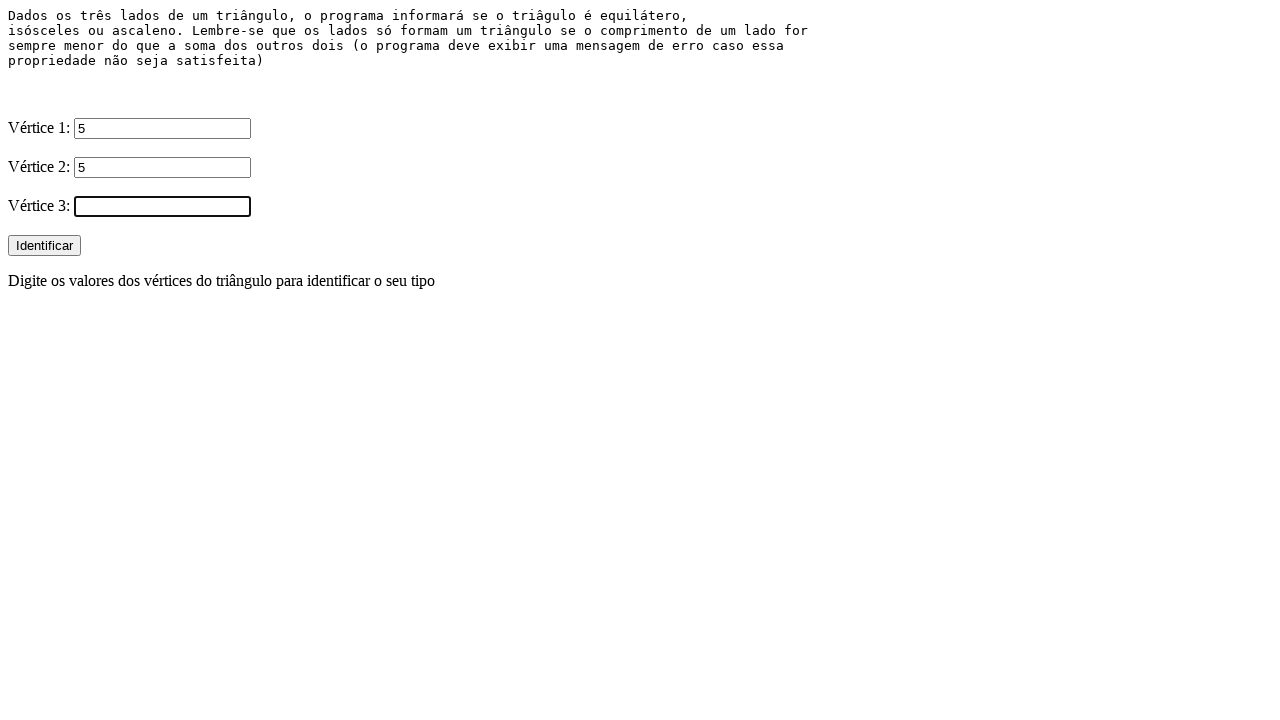

Filled third vertex field with value 10 (degenerate triangle: 5+5=10) on input[name='V3']
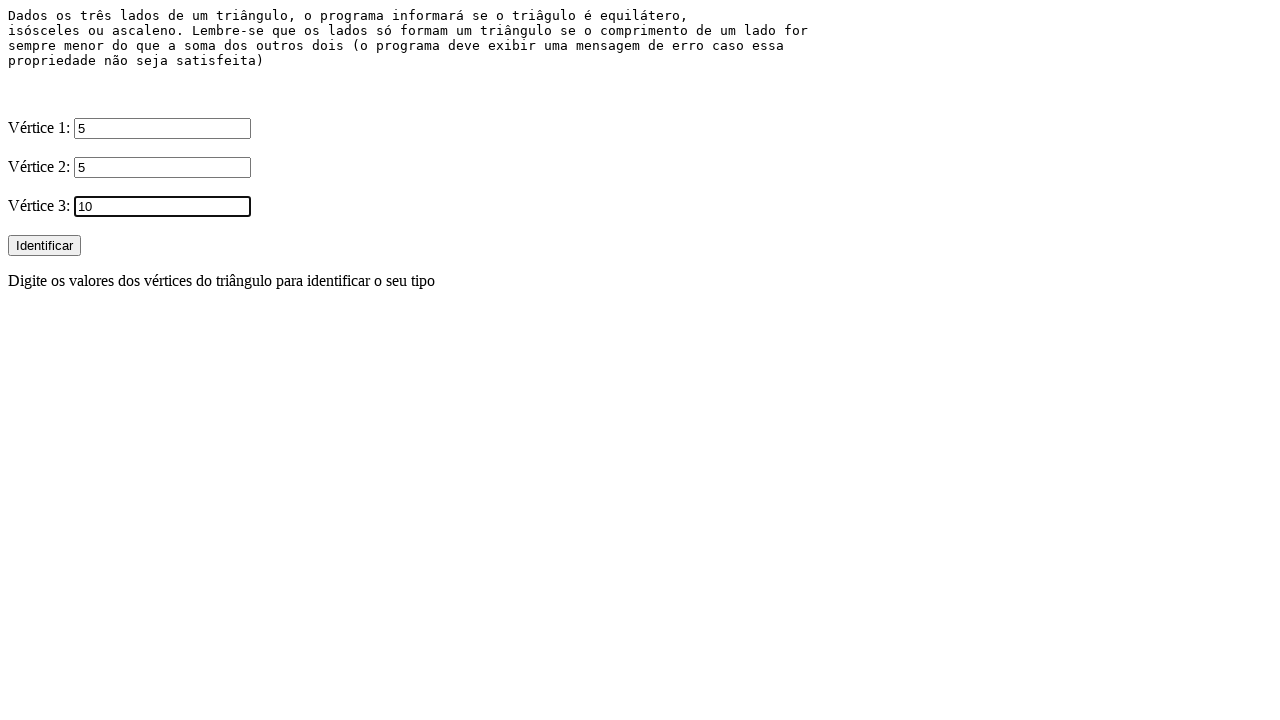

Clicked Identificar button to identify triangle type at (44, 246) on input[value='Identificar']
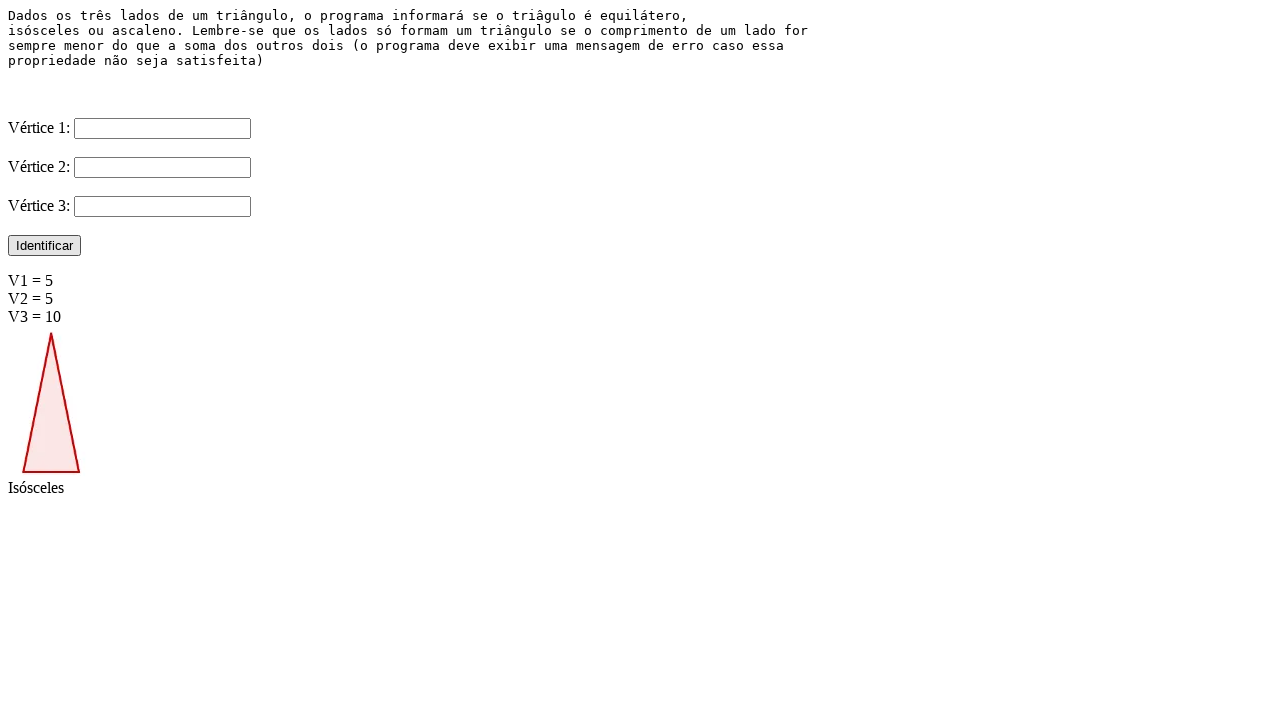

Error message appeared indicating degenerate triangle detection
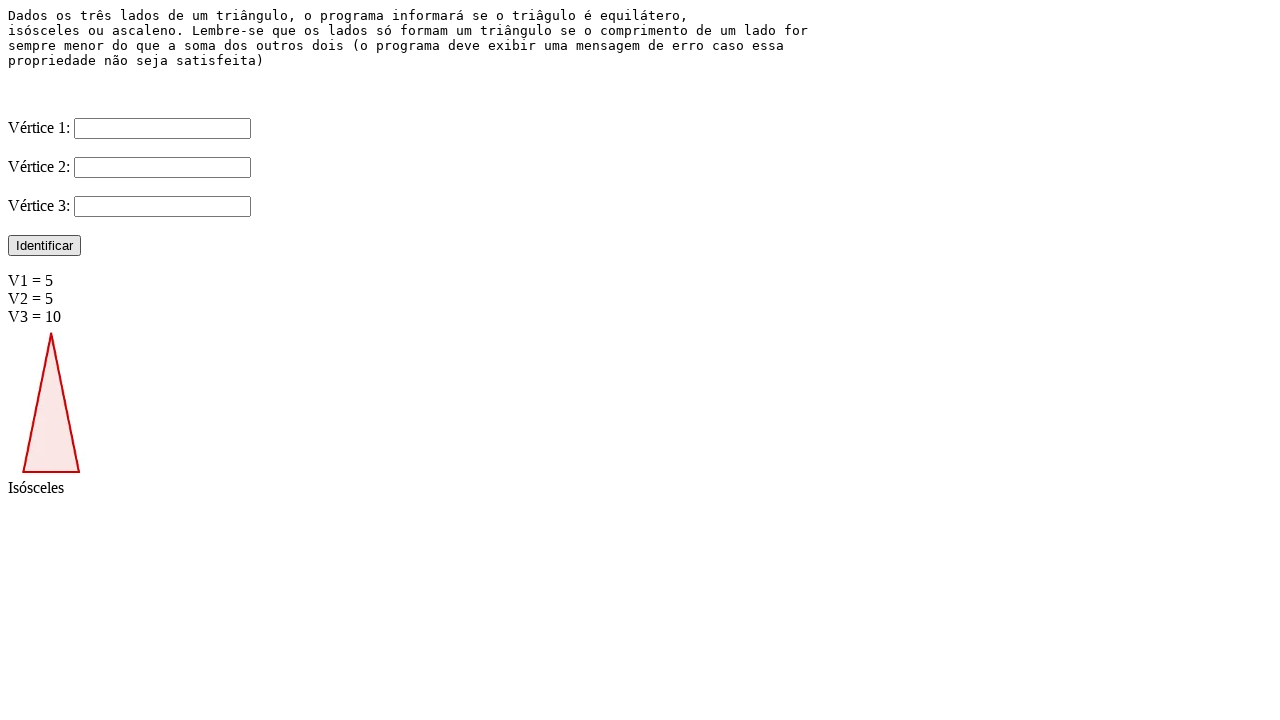

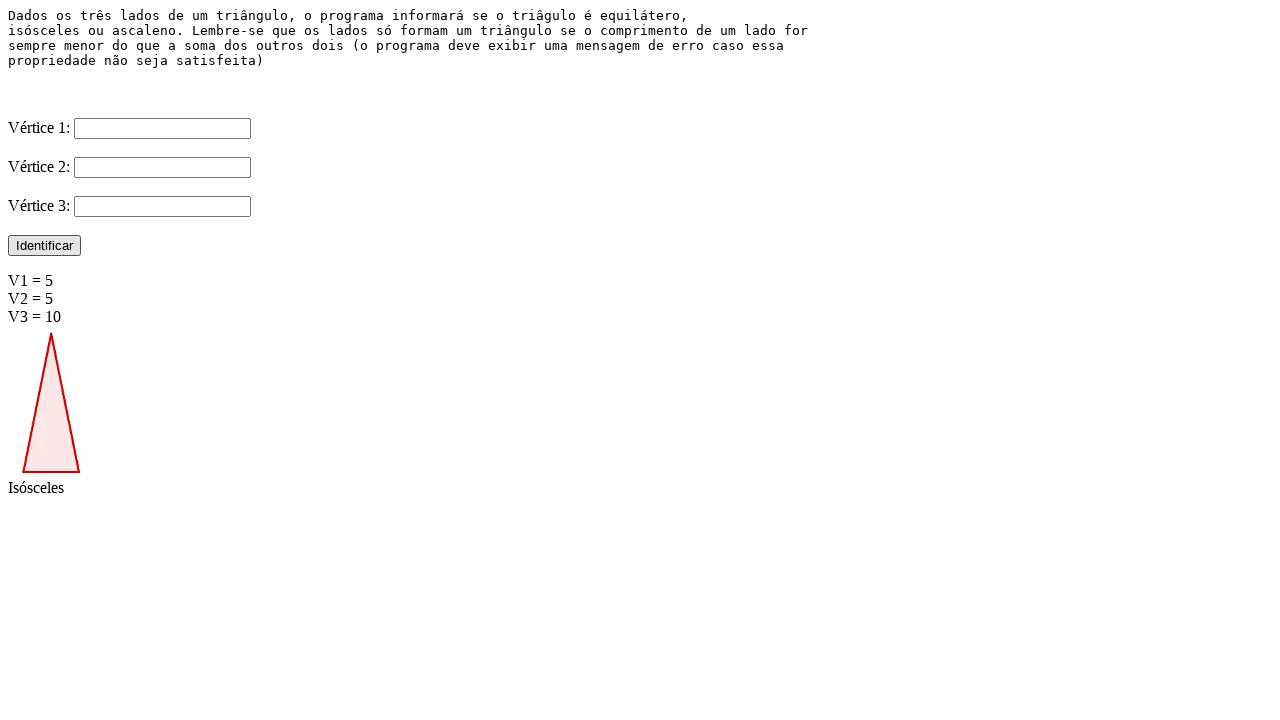